Demonstrates browser navigation methods by navigating between two websites (Rediff Mail and SpiceJet), using back, forward, and refresh navigation controls.

Starting URL: https://mail.rediff.com/cgi-bin/login.cgi

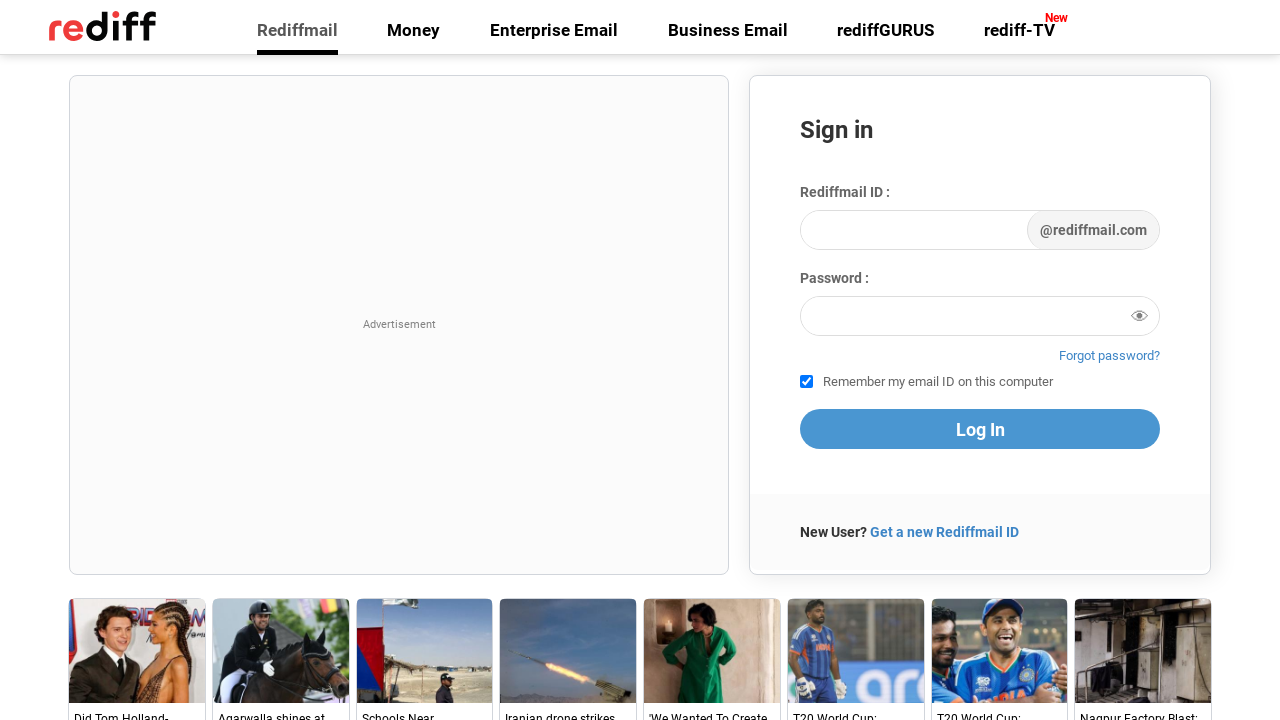

Navigated to SpiceJet website
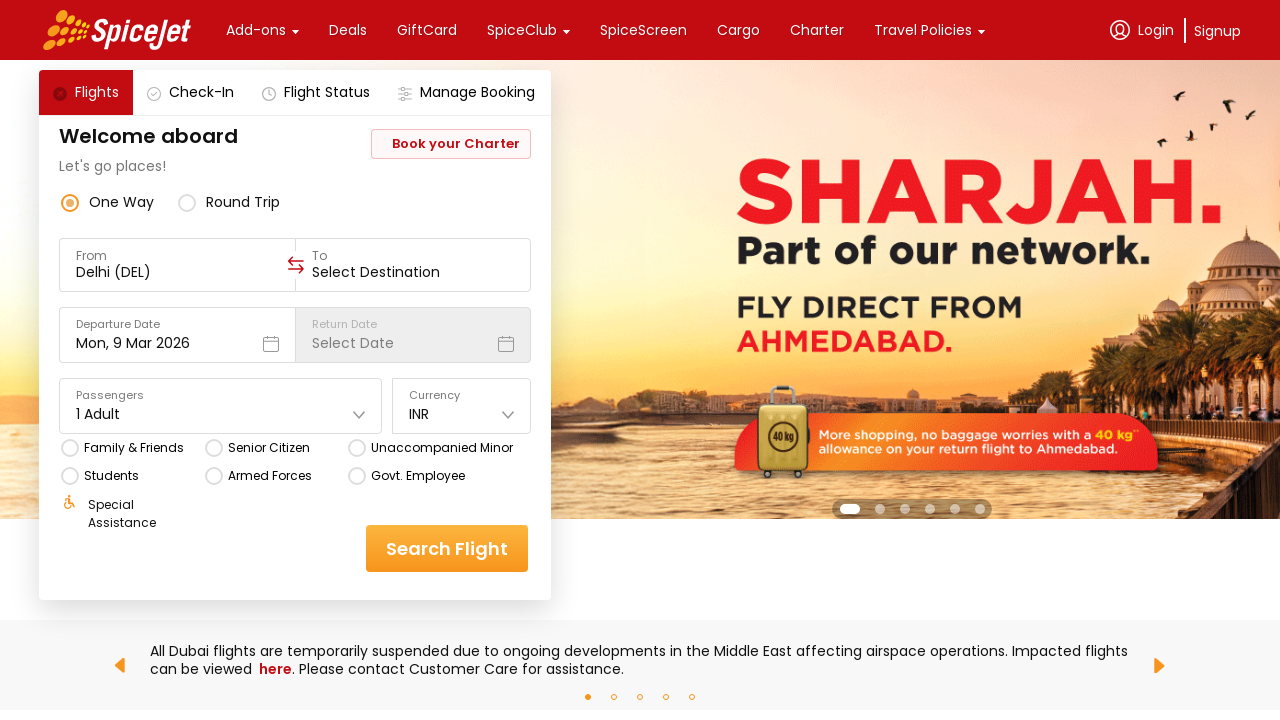

Navigated back to Rediff Mail
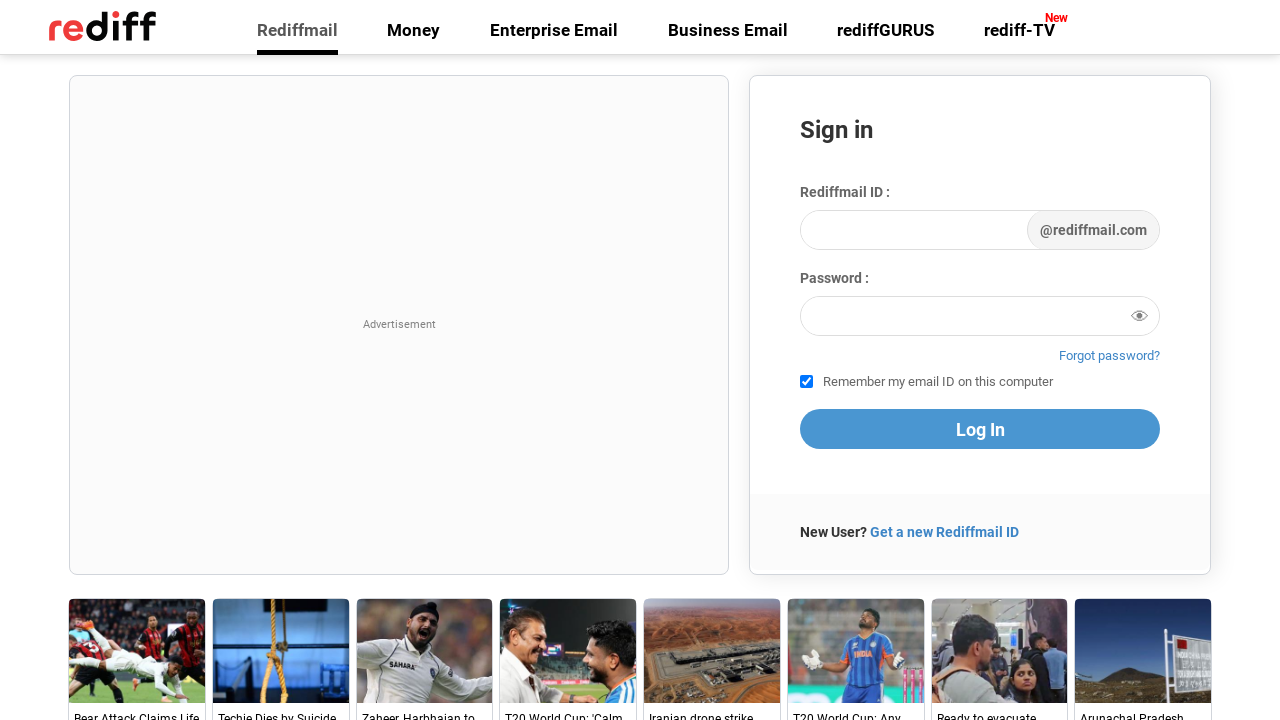

Waited for page to load
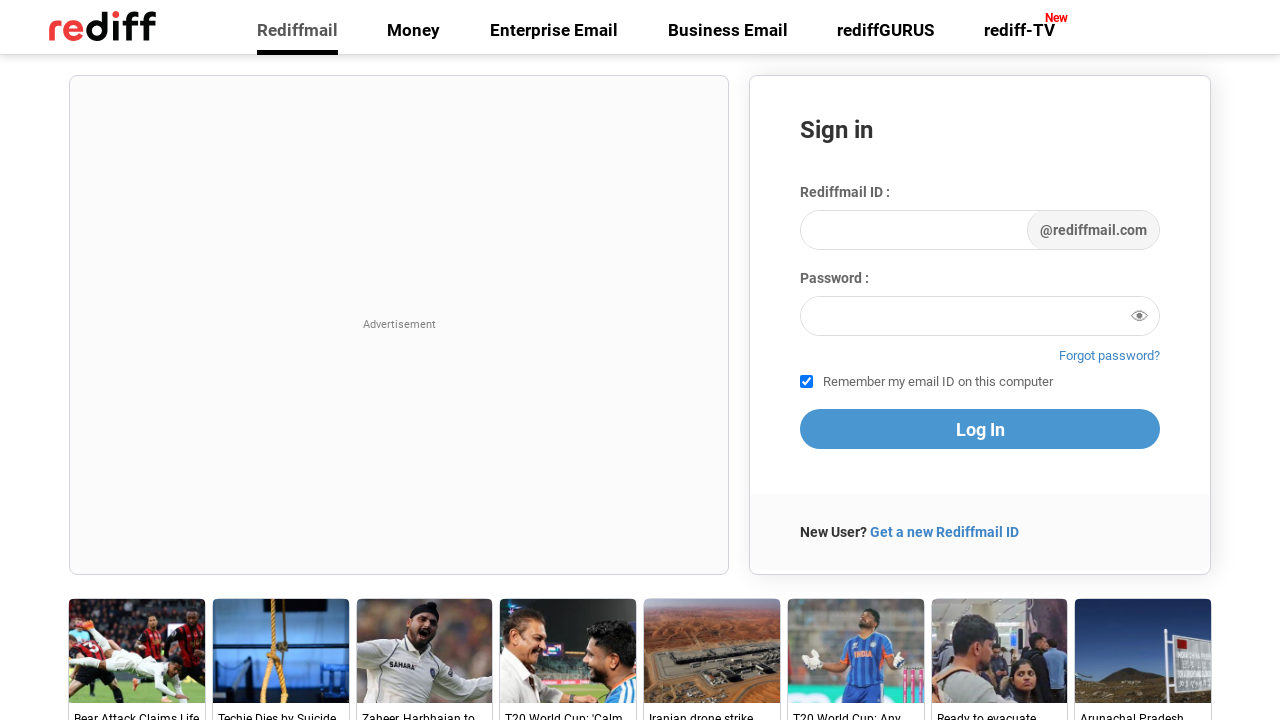

Navigated forward to SpiceJet
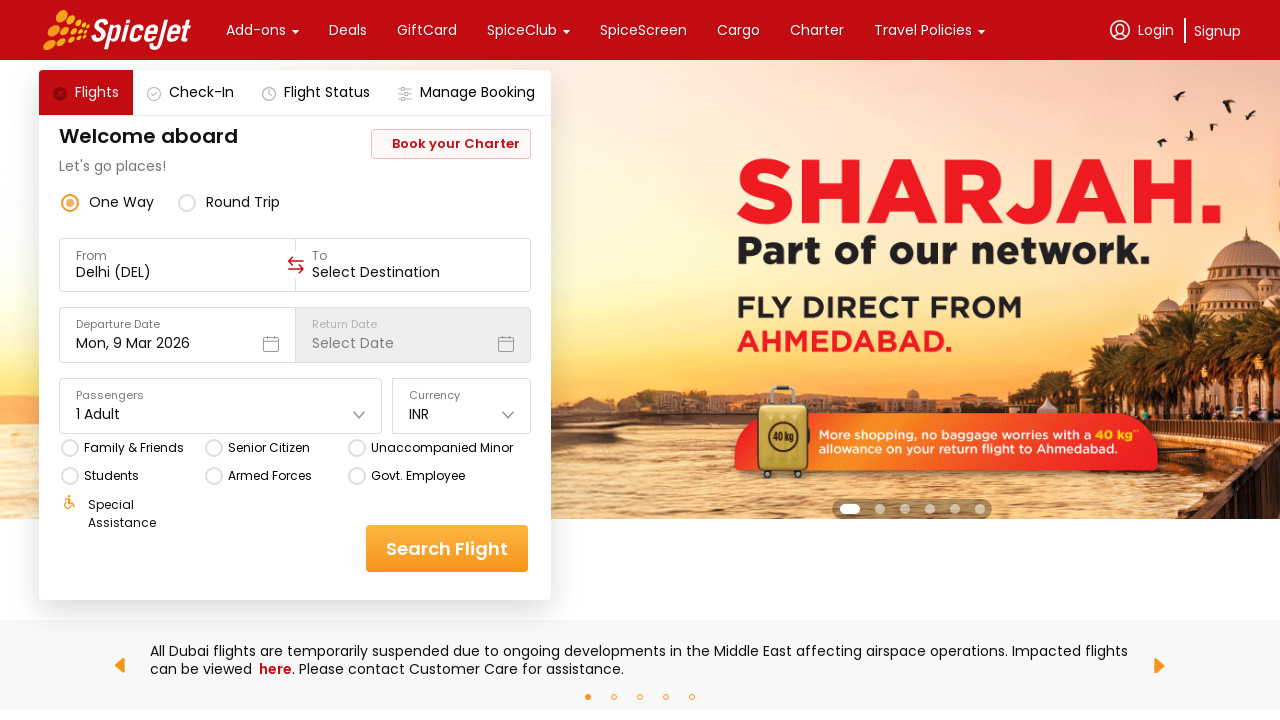

Waited for page to load
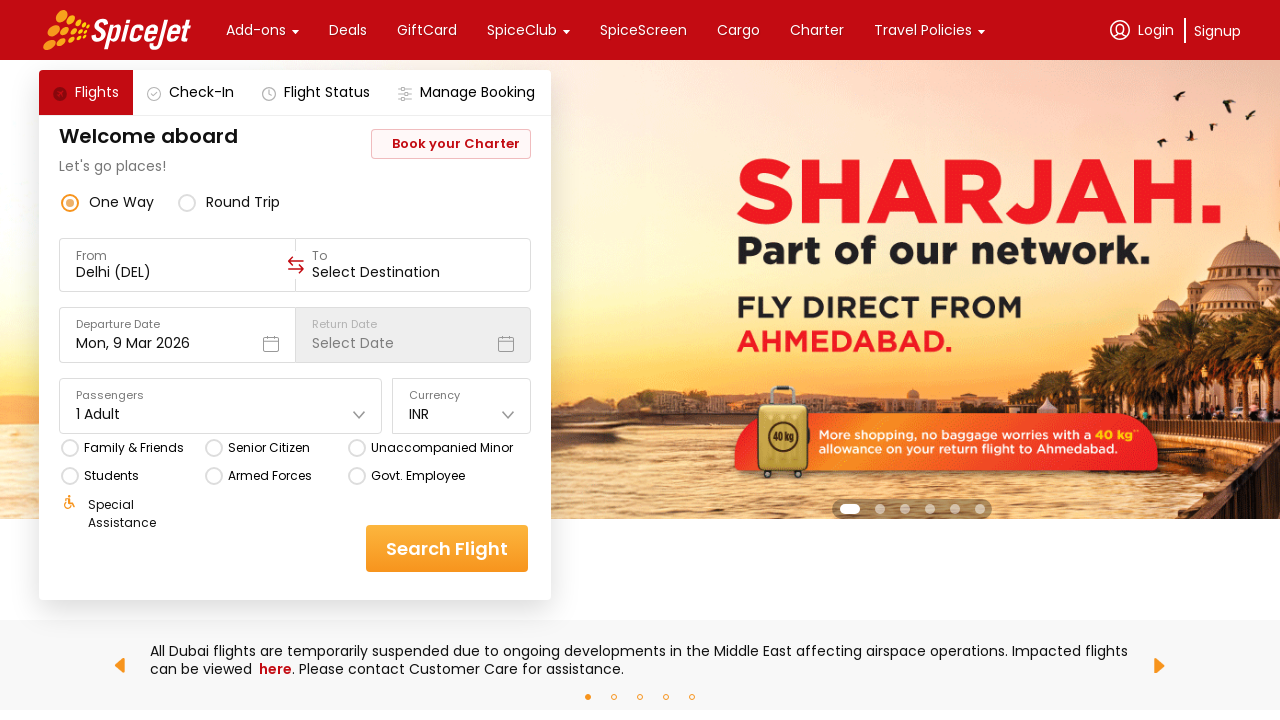

Navigated back to Rediff Mail again
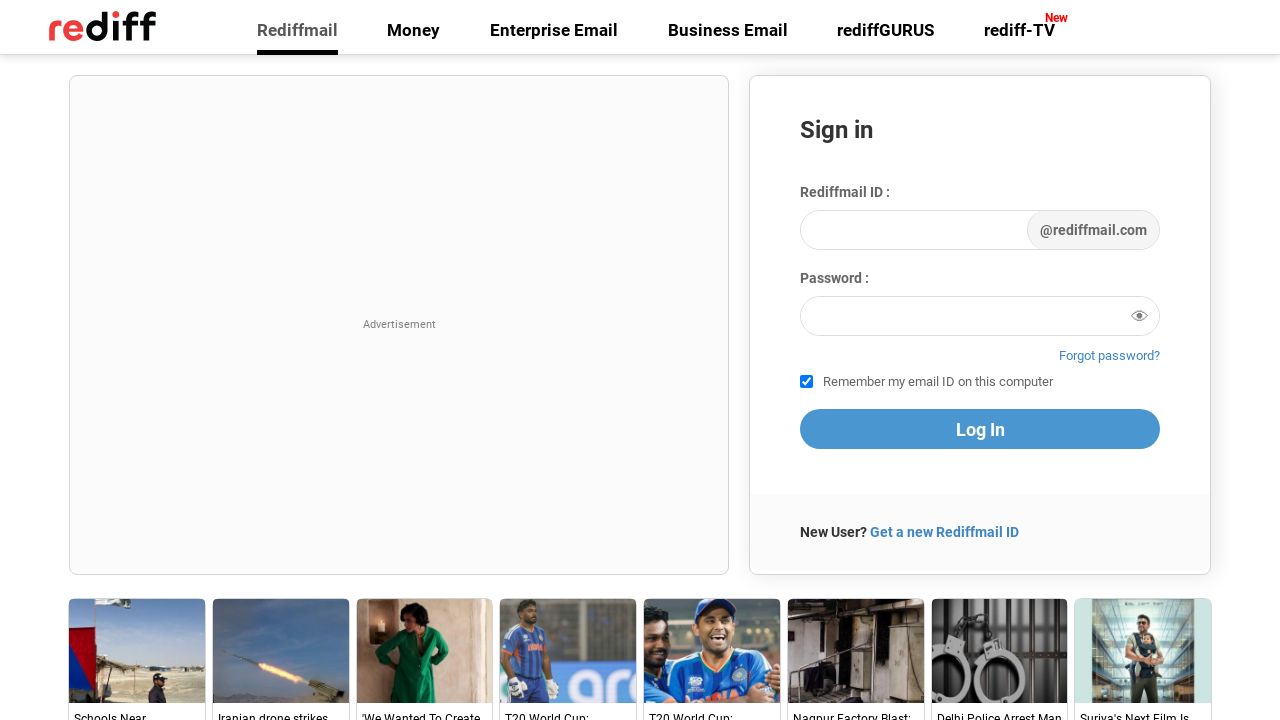

Refreshed the current page
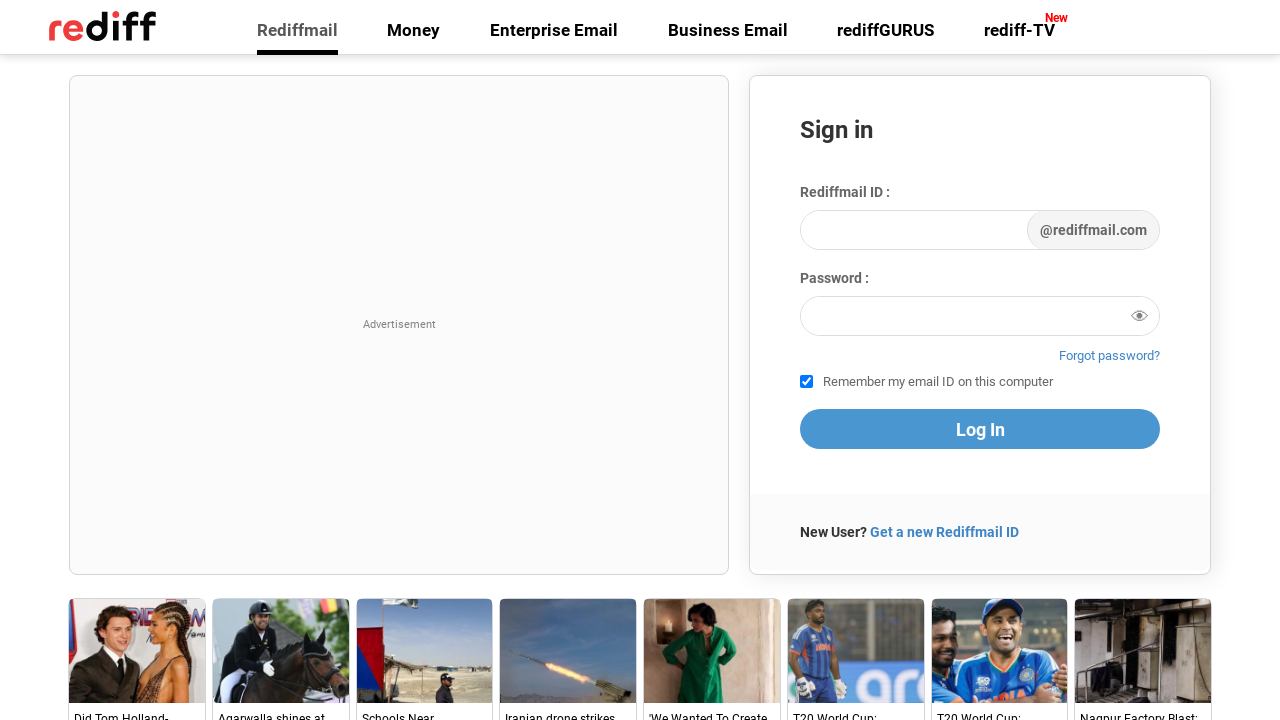

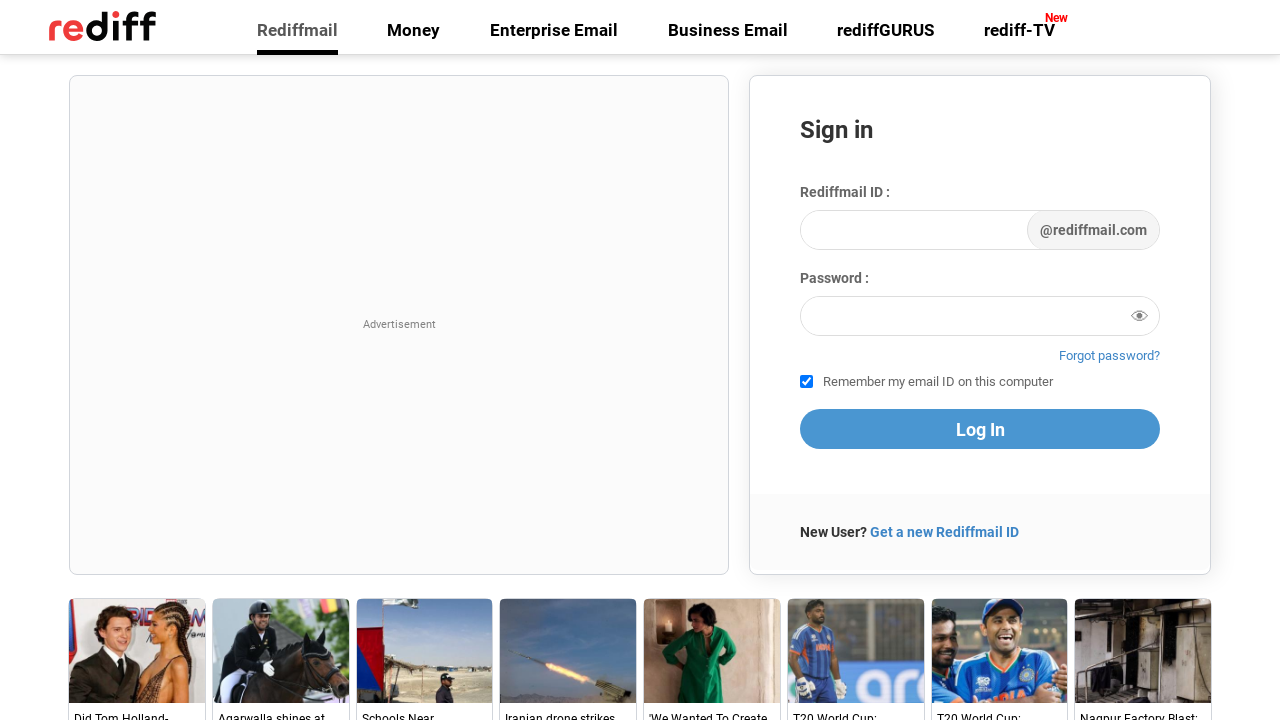